Tests navigation to a blog page and clicks on the "Automation" link to verify link navigation functionality.

Starting URL: http://not-just-a-tester.blogspot.in

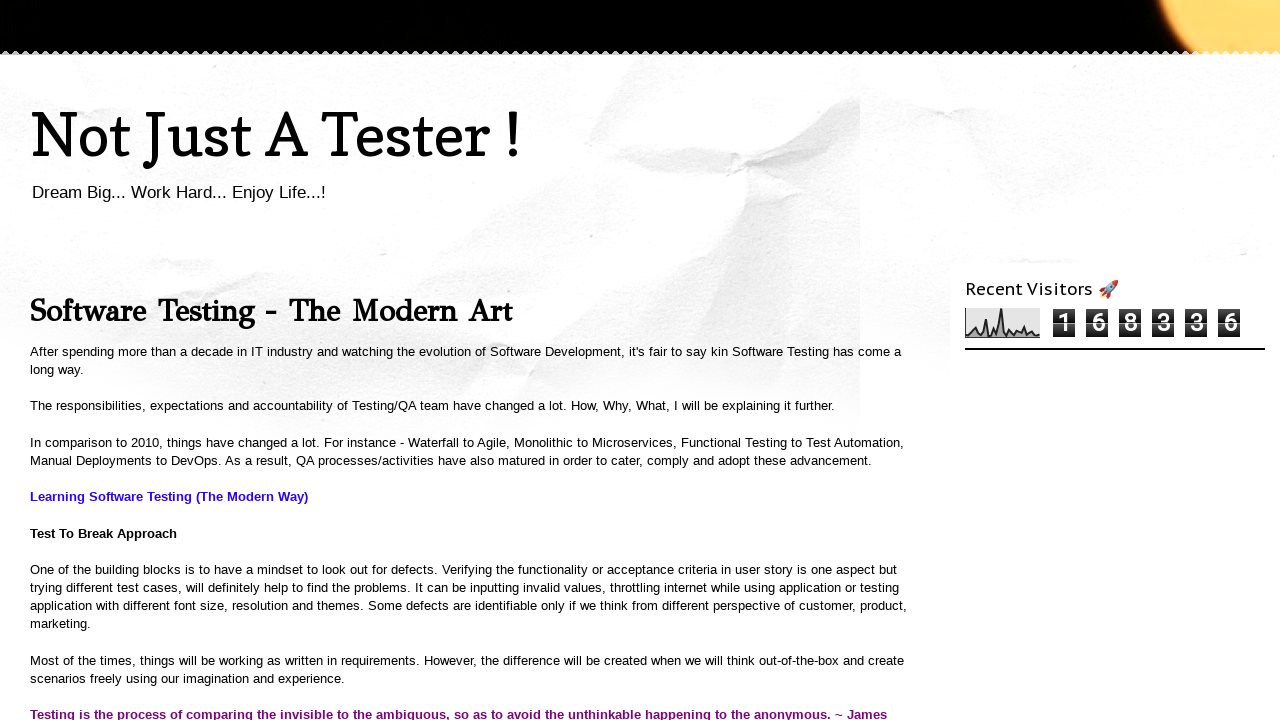

Clicked on the 'Automation' link at (1038, 361) on a:text('Automation')
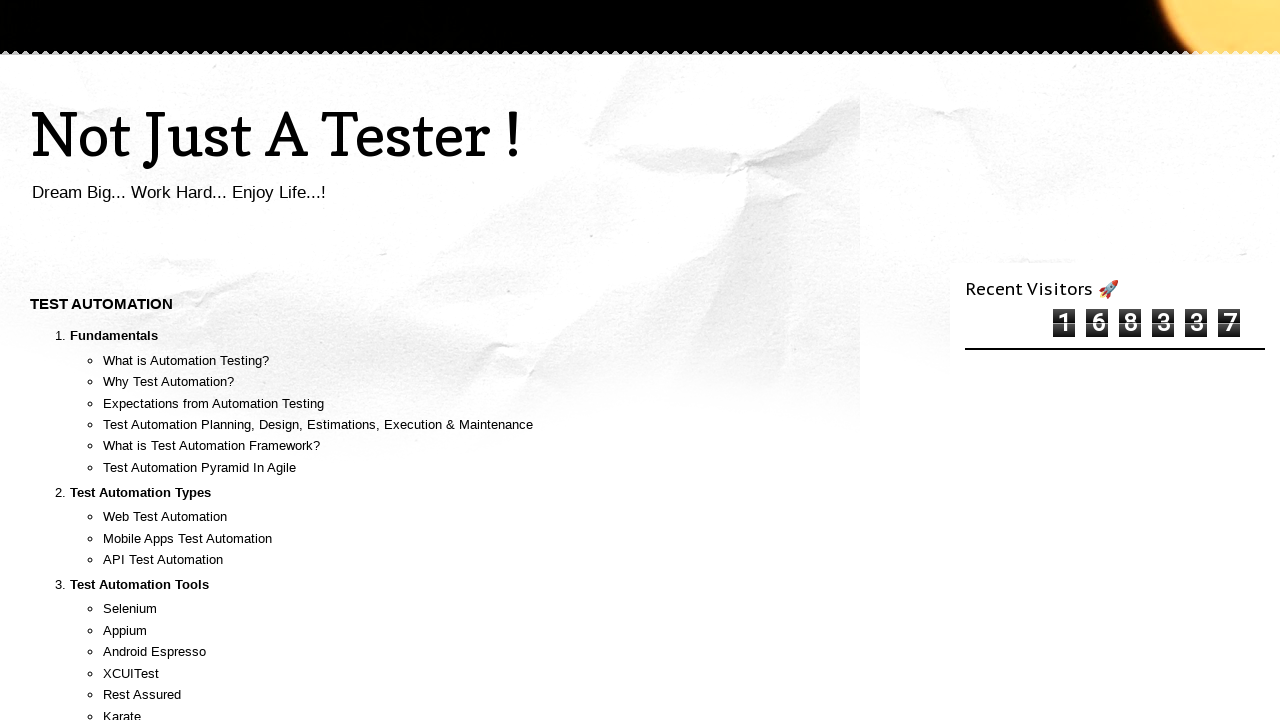

Navigation completed and page fully loaded
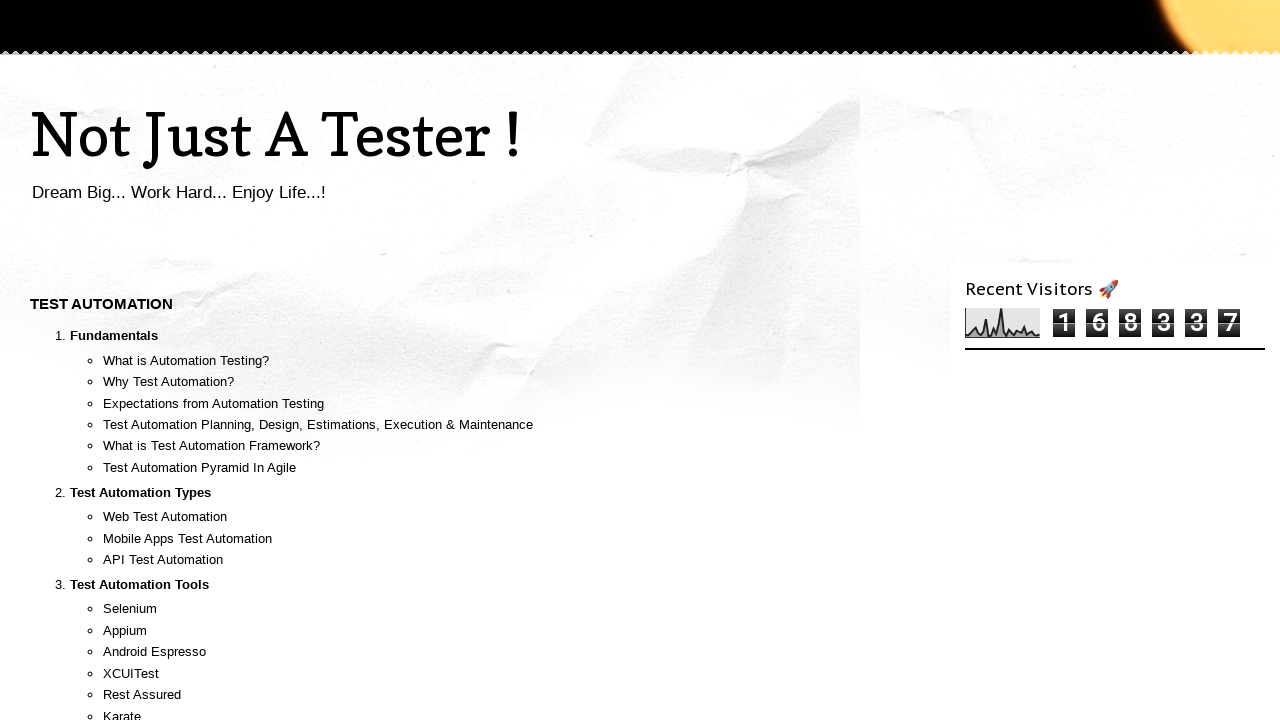

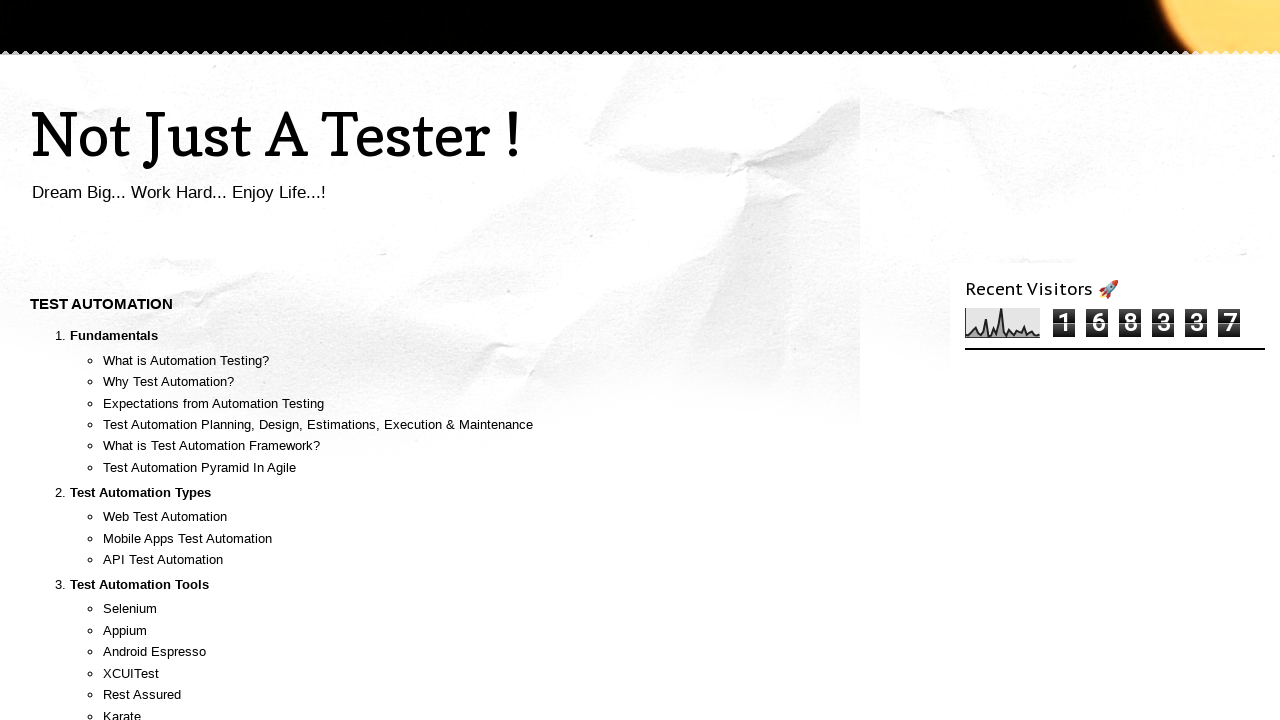